Tests login form validation by clicking the submit button without entering any credentials and verifying that an error message appears indicating email and password are required.

Starting URL: https://freelance-learn-automation.vercel.app/login

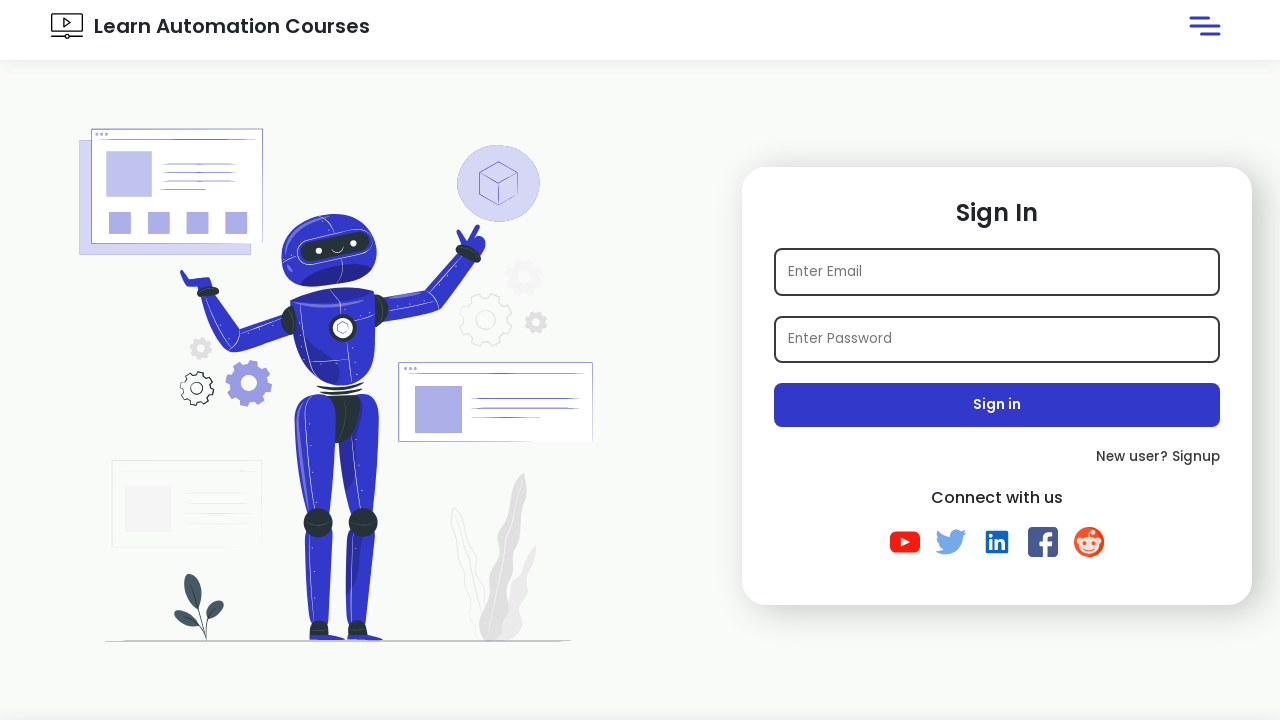

Clicked submit button without entering credentials at (997, 405) on .submit-btn
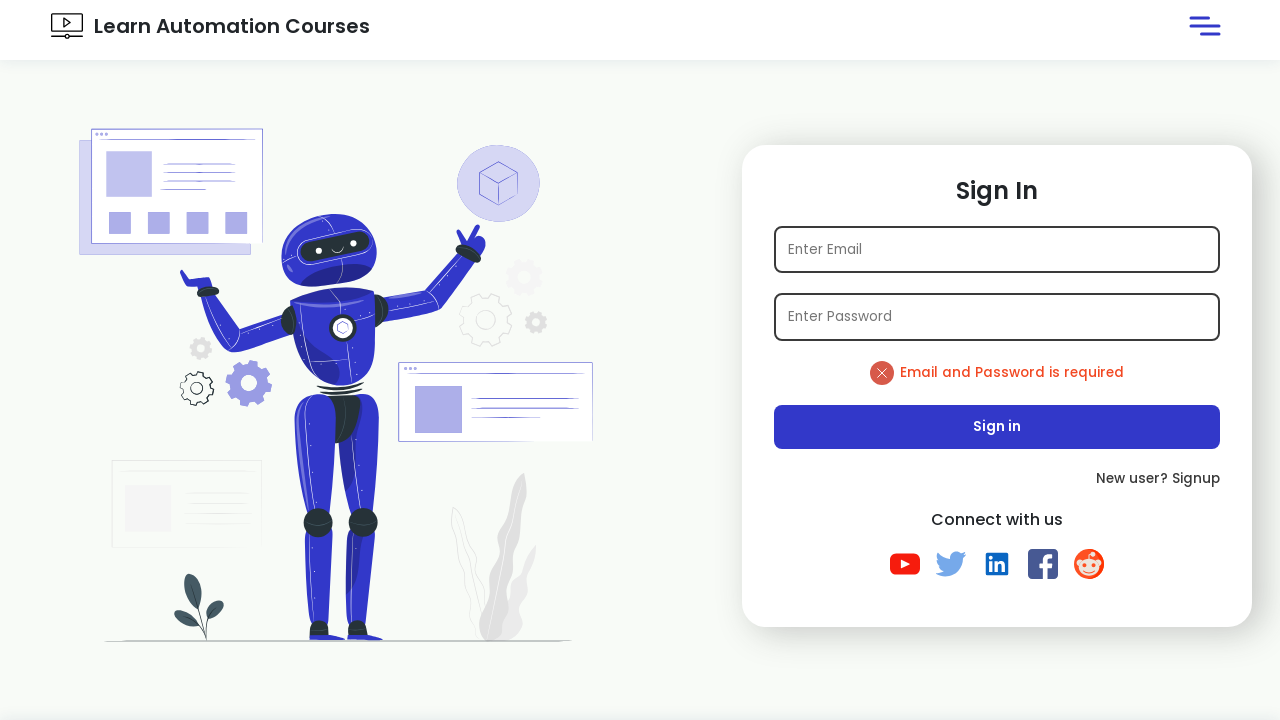

Error message appeared on page
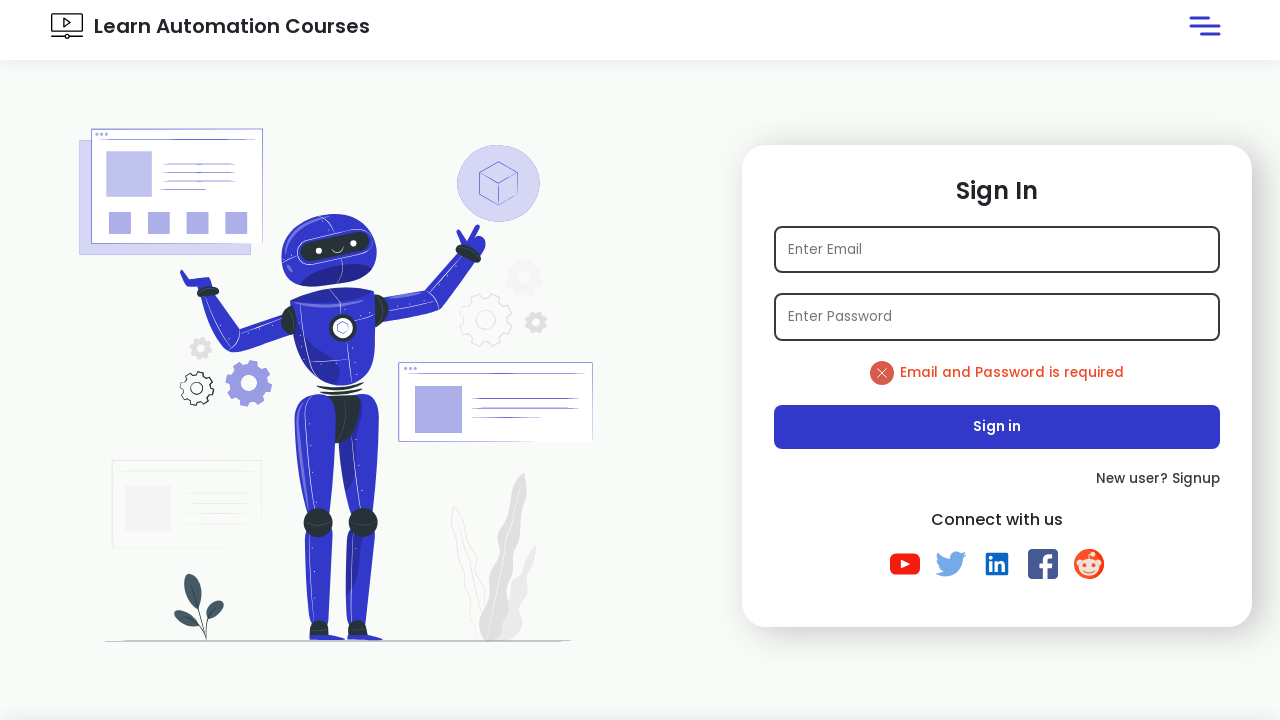

Verified error message contains 'Email and Password is required'
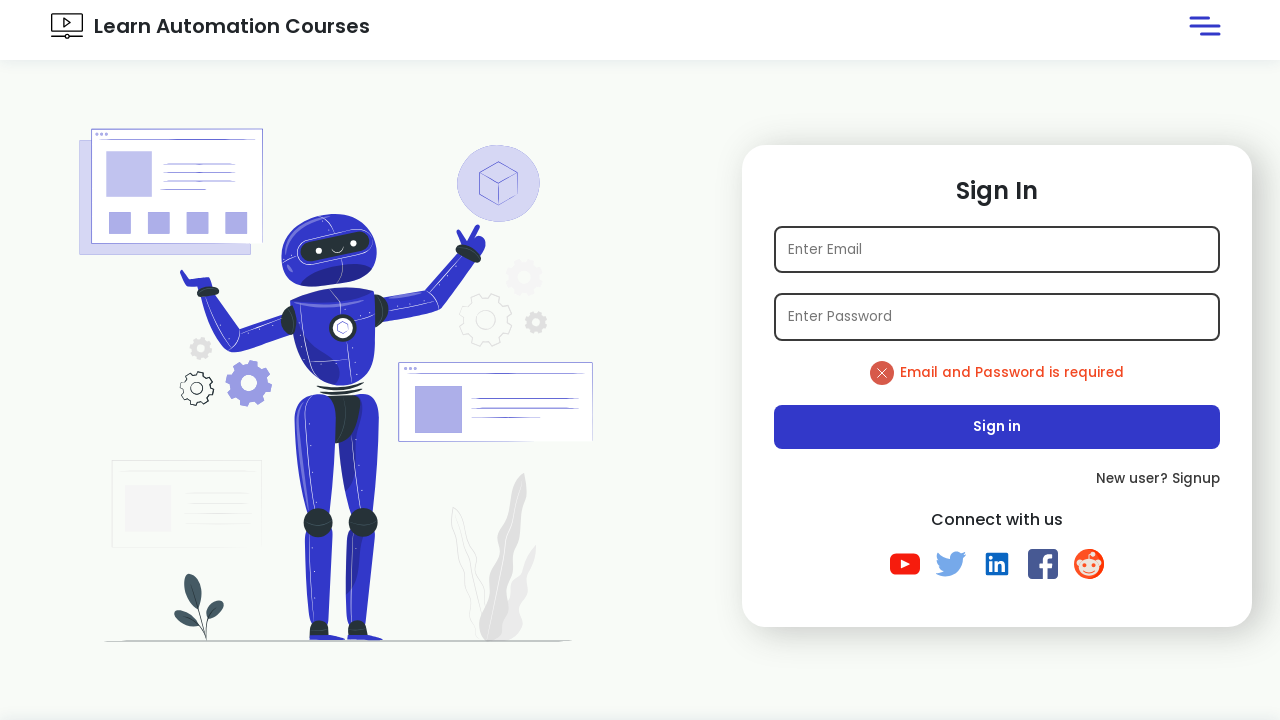

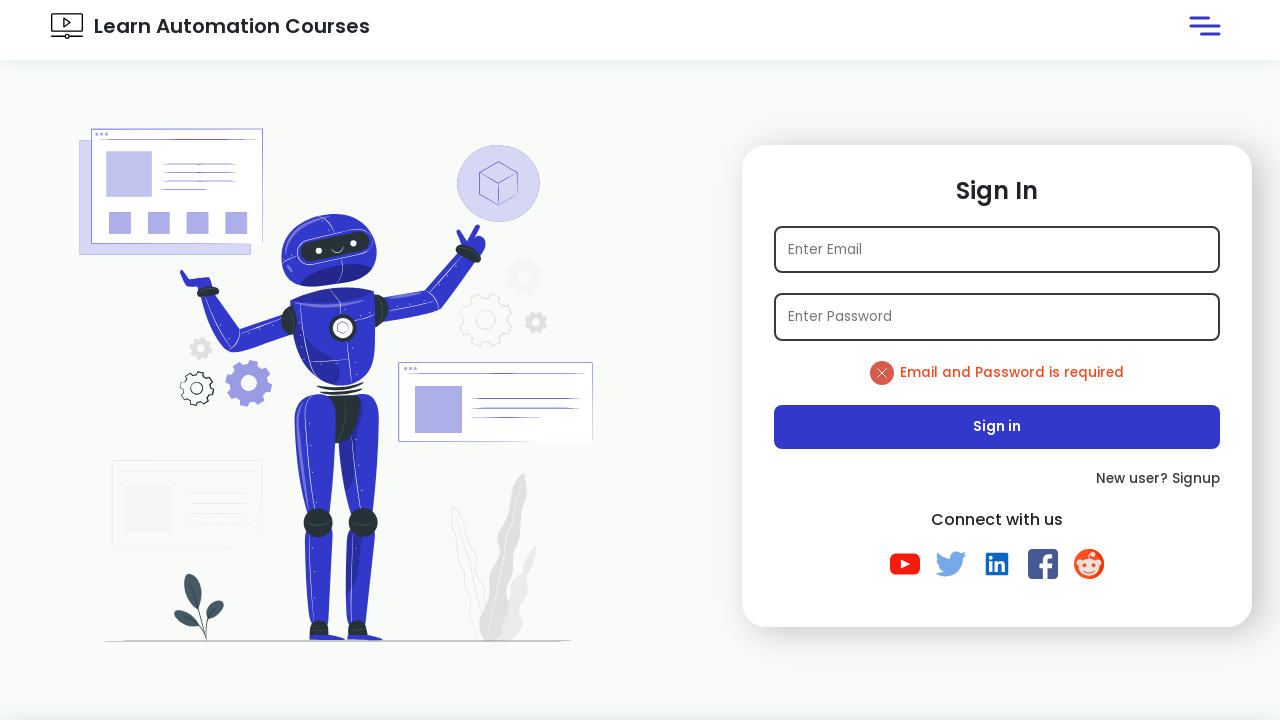